Tests dynamic content loading by clicking a start button and waiting for hidden content to become visible

Starting URL: https://the-internet.herokuapp.com/dynamic_loading/1

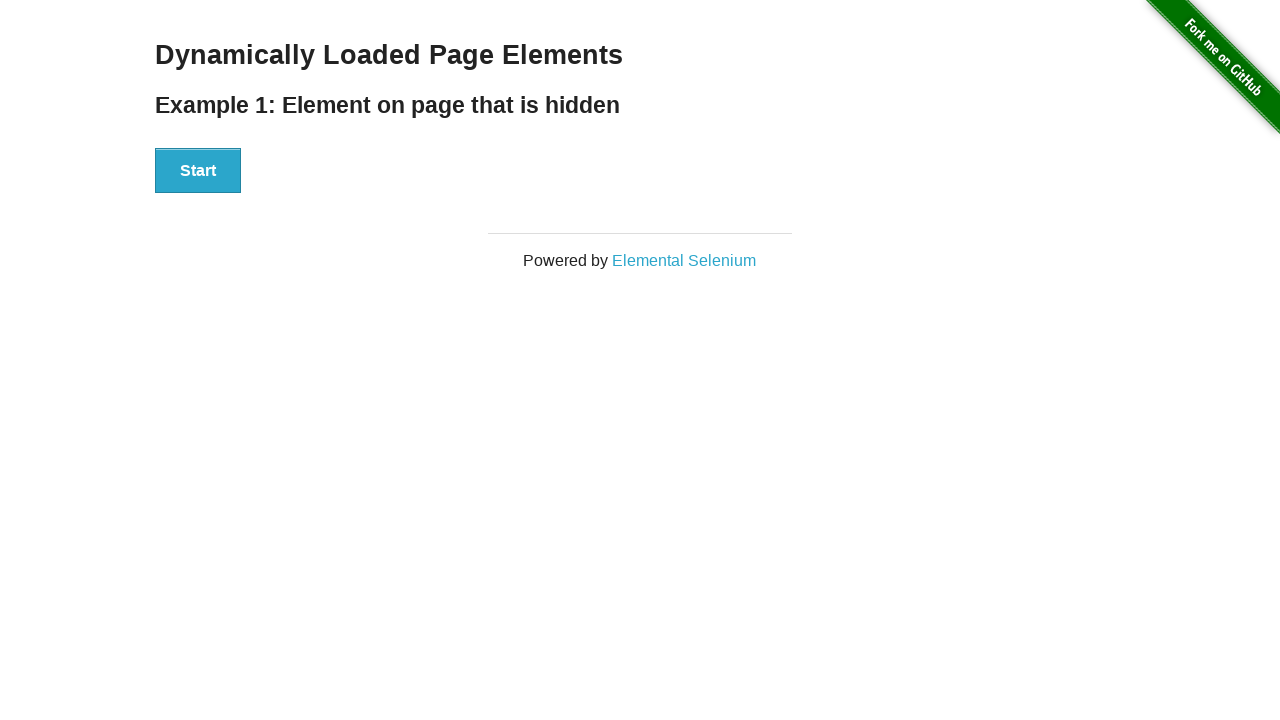

Clicked start button to trigger dynamic content loading at (198, 171) on xpath=//div[@id='start']/button
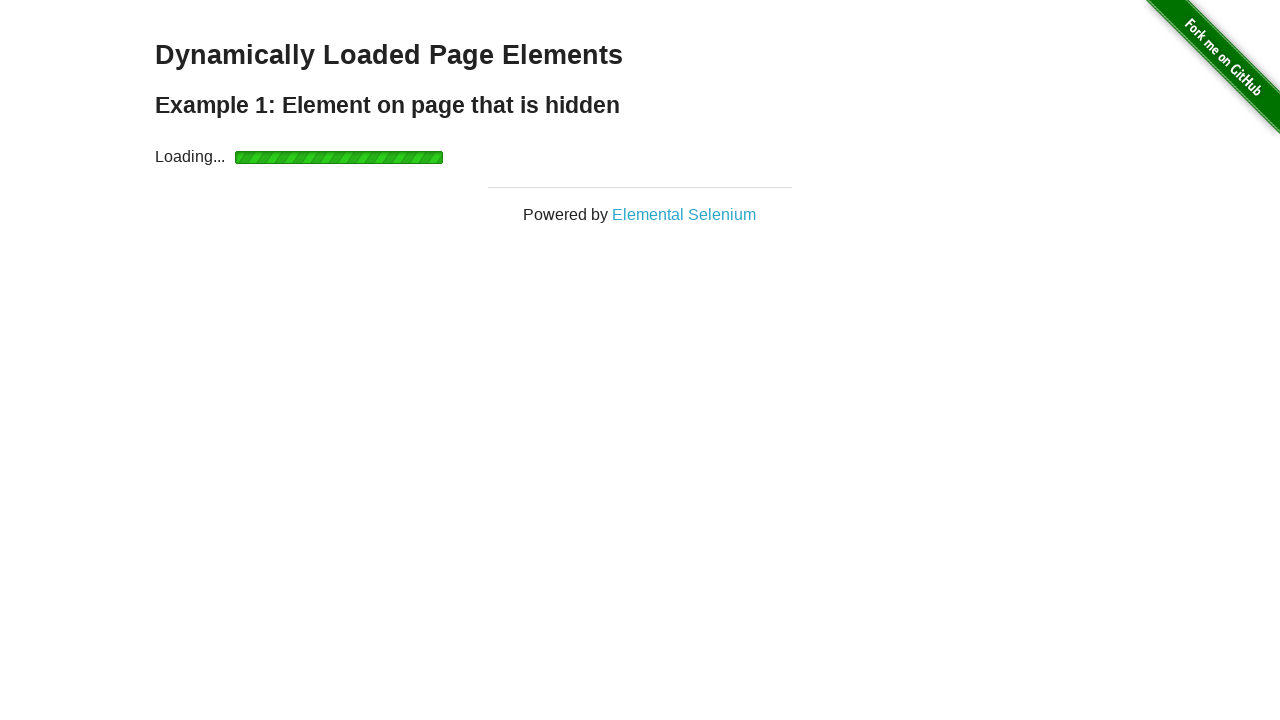

Waited for dynamically loaded content to become visible
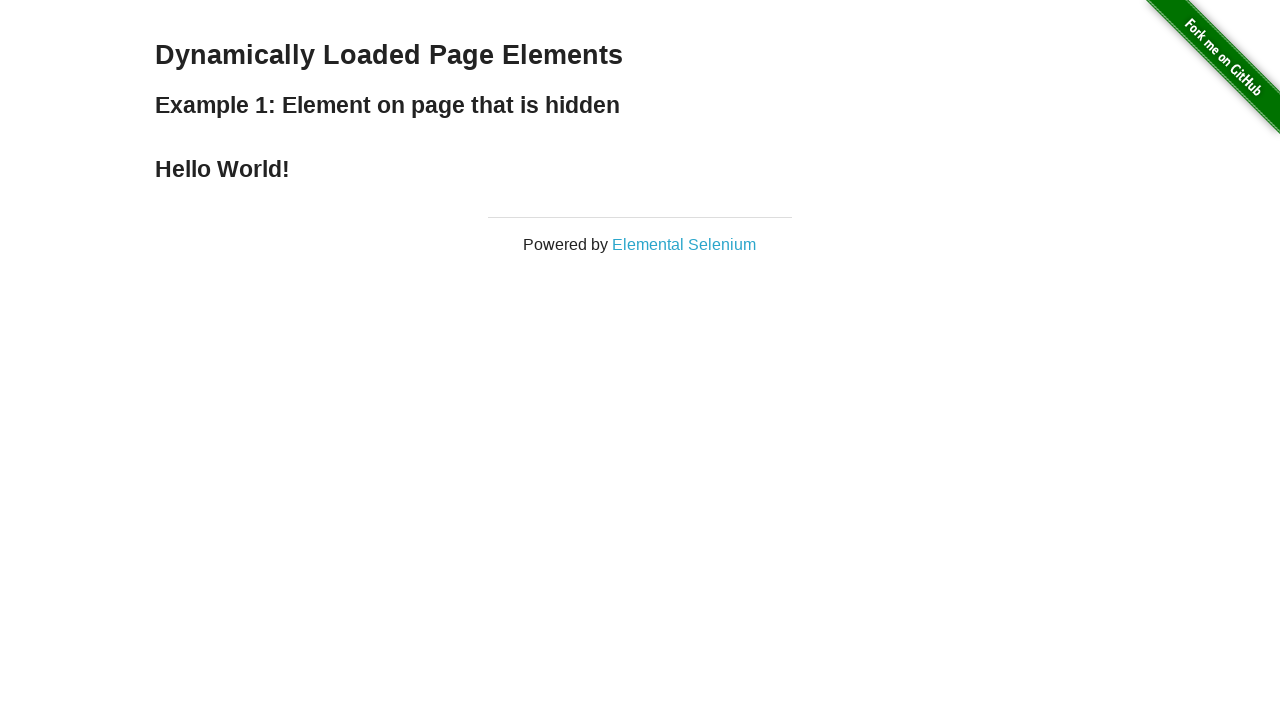

Retrieved text content: 'Hello World!'
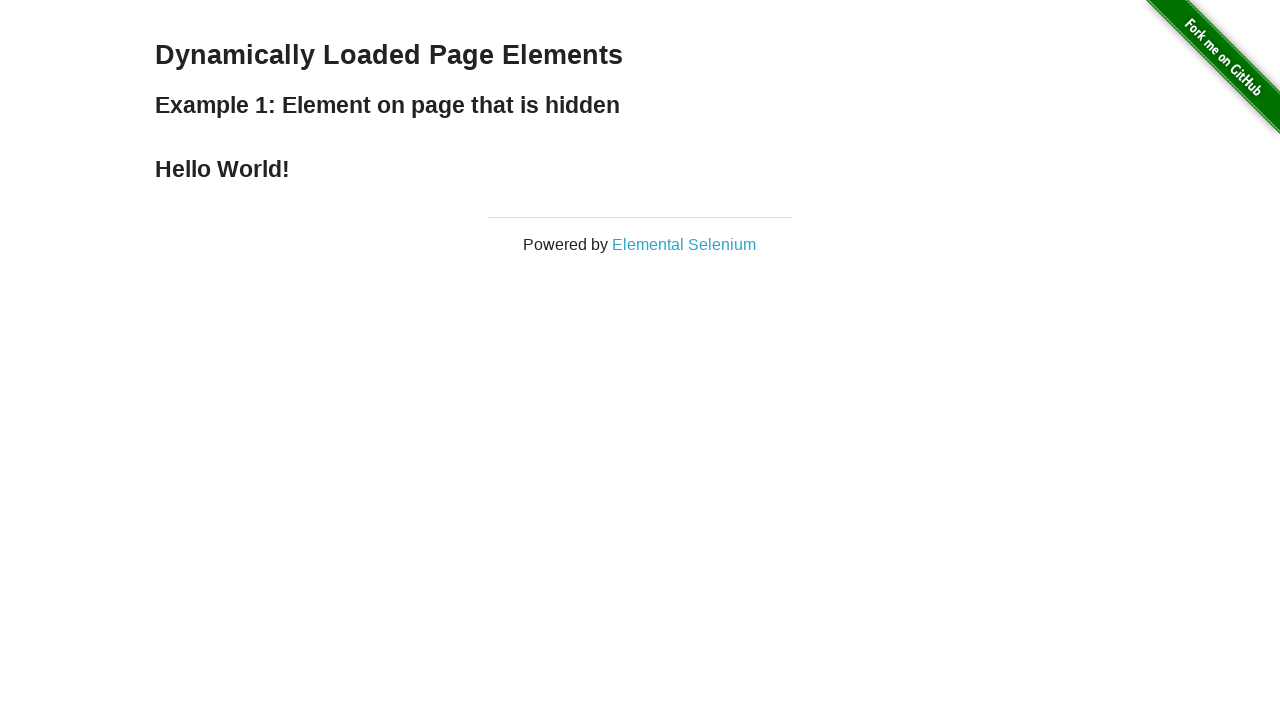

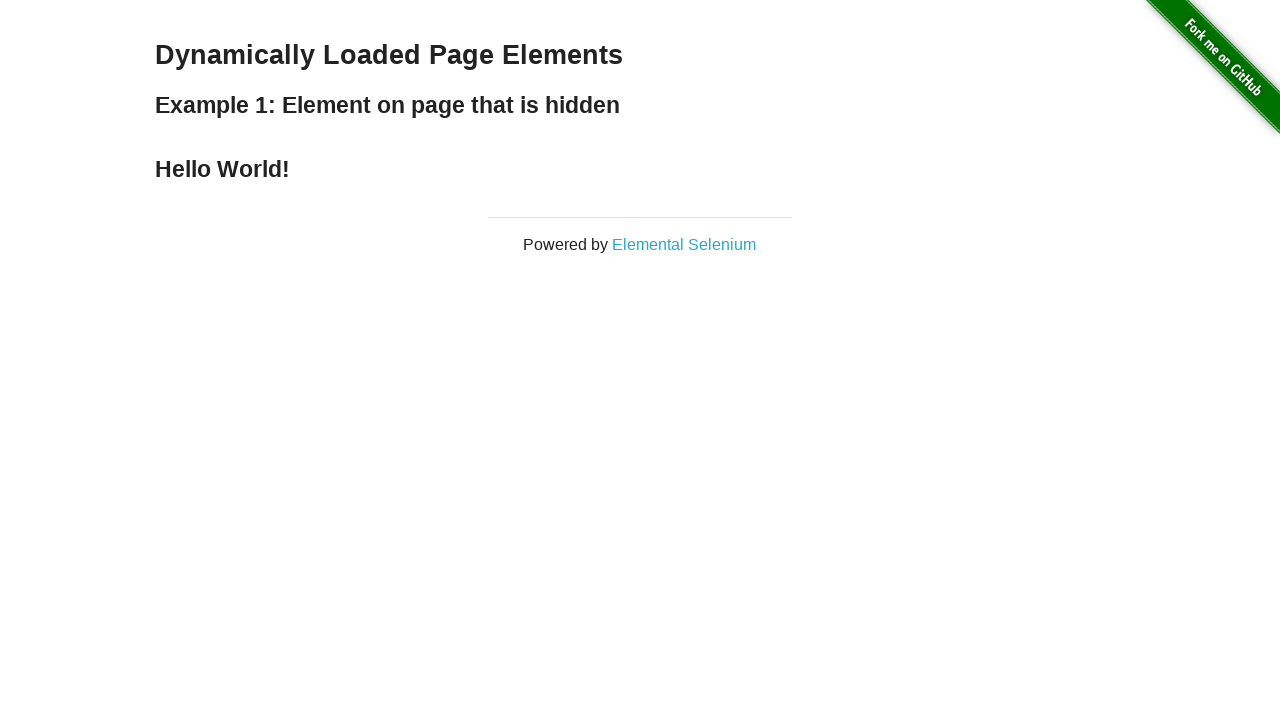